Tests a form that requires reading a hidden value from an element's attribute, calculating the result using a mathematical formula (log of absolute value of 12 * sin(x)), filling in the answer, checking two checkboxes, and submitting the form.

Starting URL: http://suninjuly.github.io/get_attribute.html

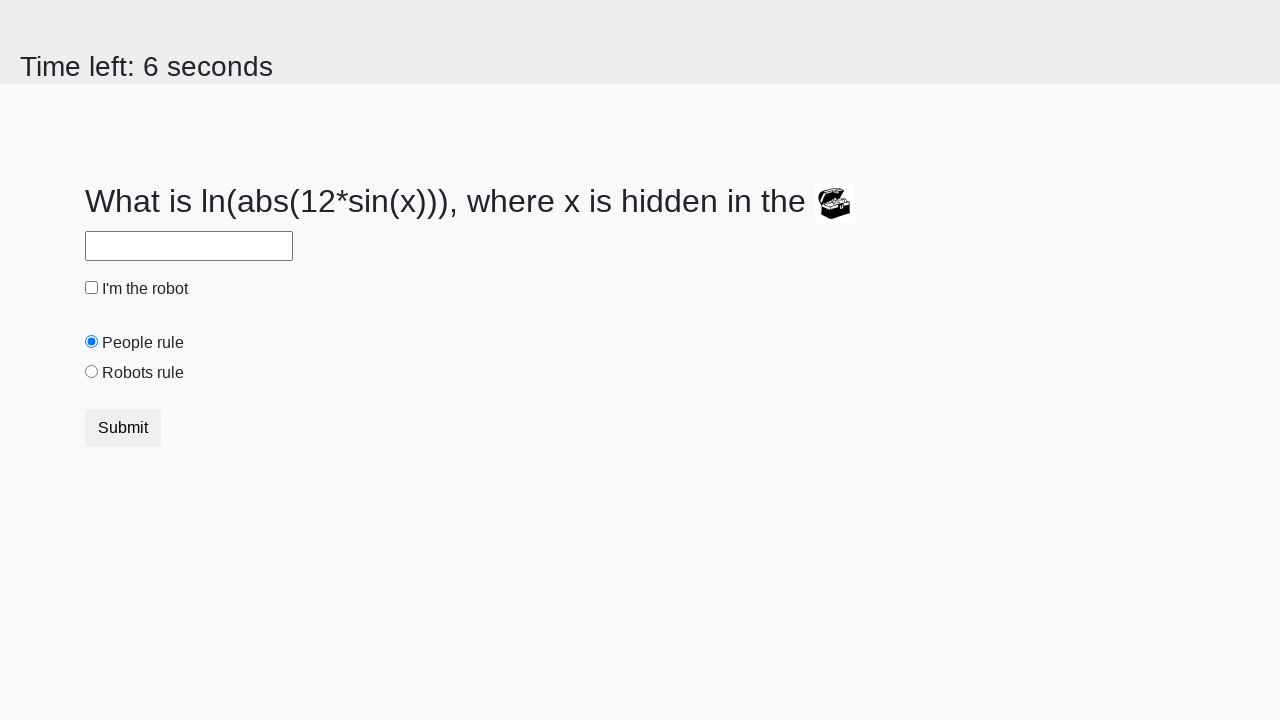

Located the treasure element
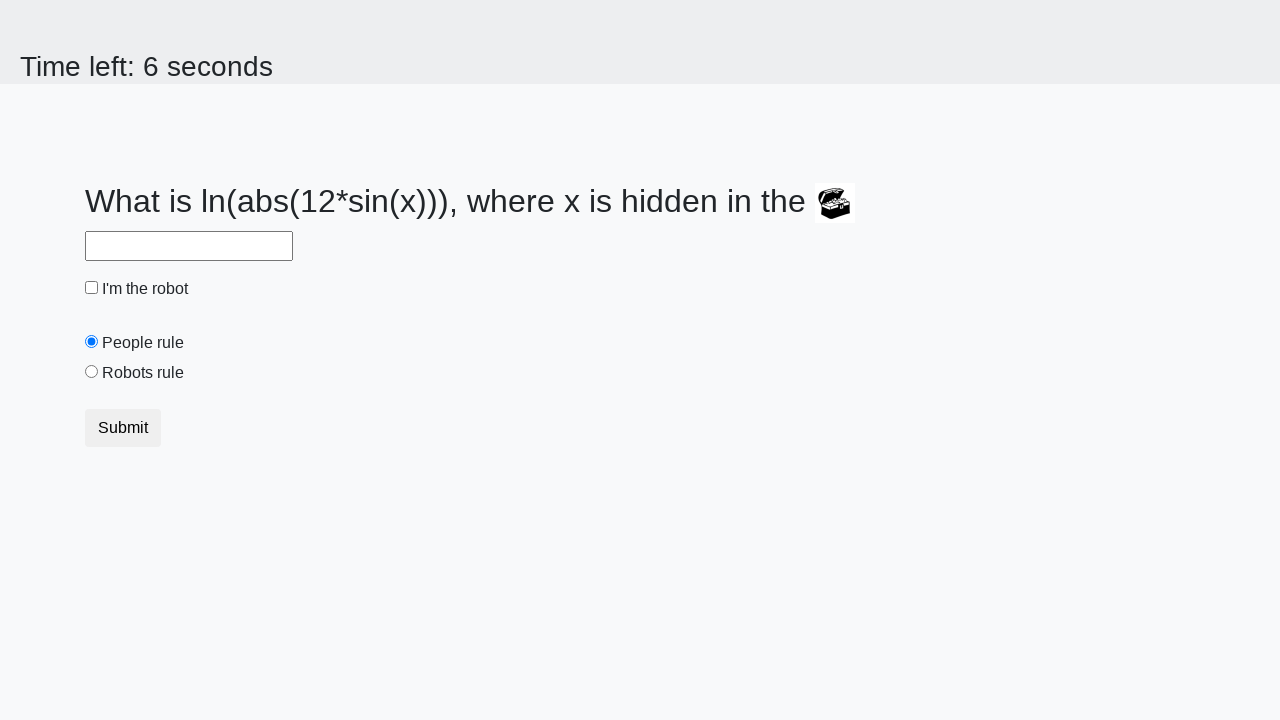

Retrieved hidden valuex attribute from treasure element: 662
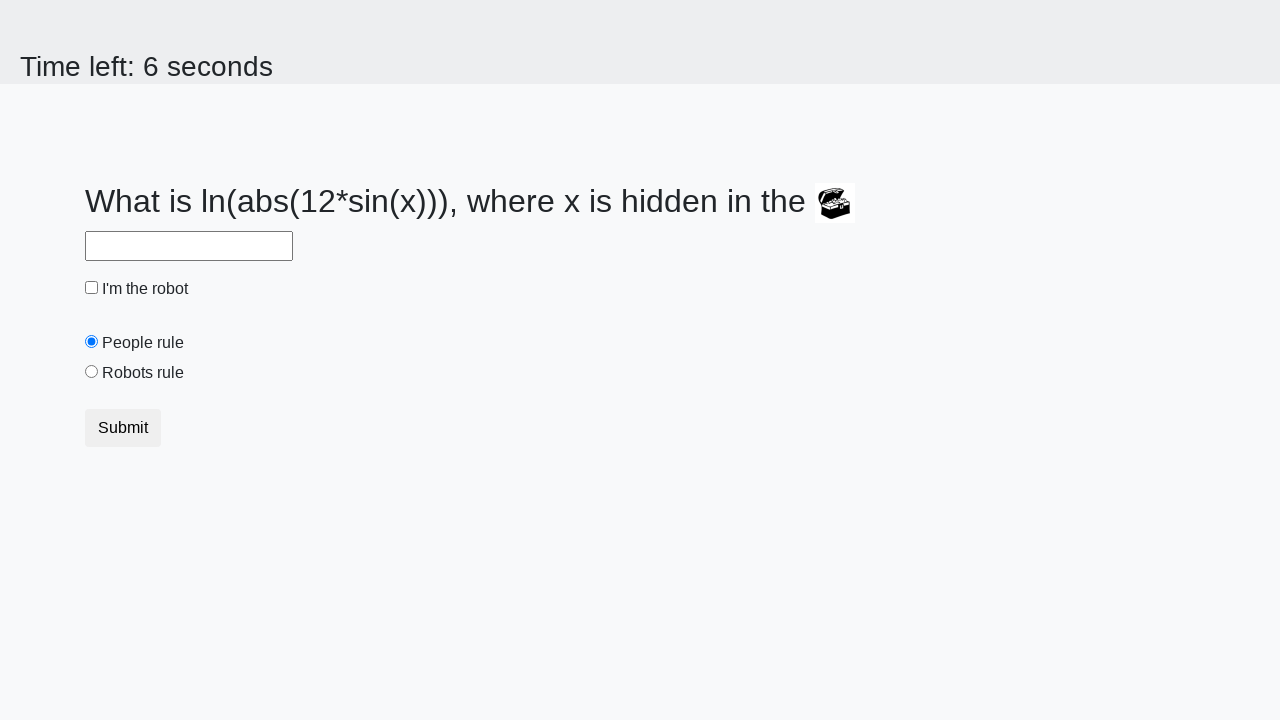

Calculated answer using formula log(abs(12*sin(x))): 2.221222400913369
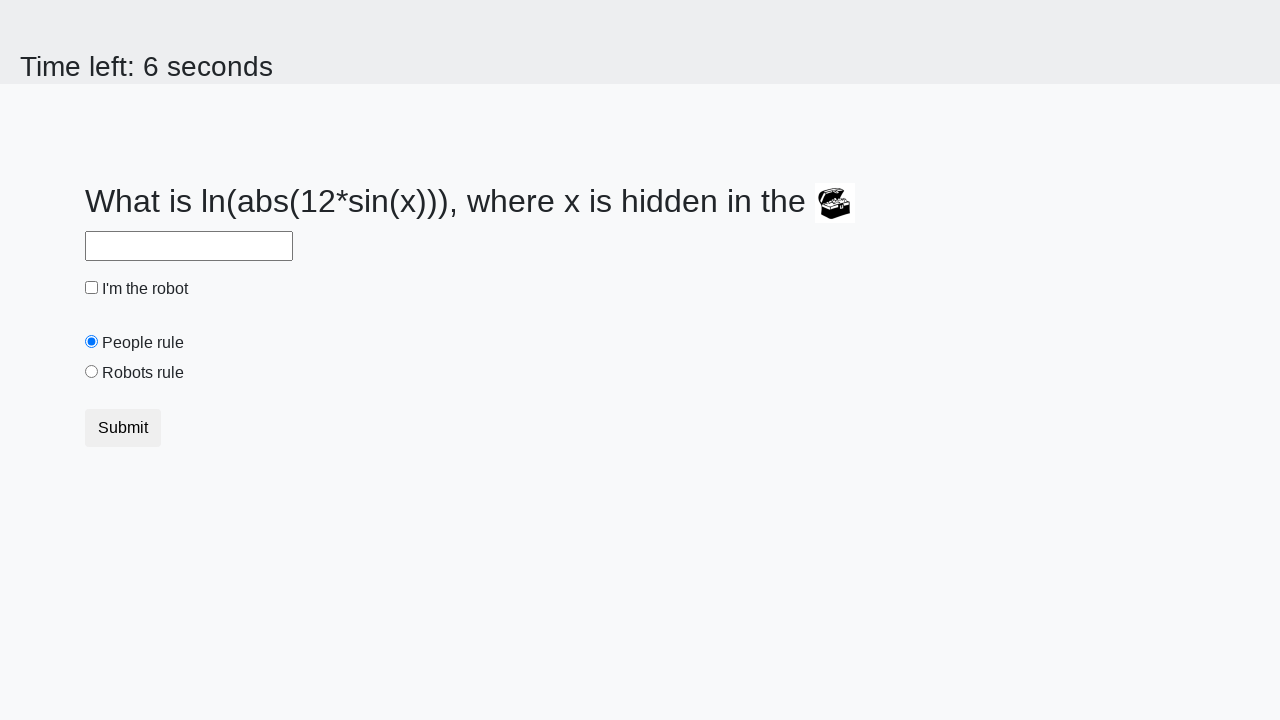

Filled answer field with calculated value: 2.221222400913369 on #answer
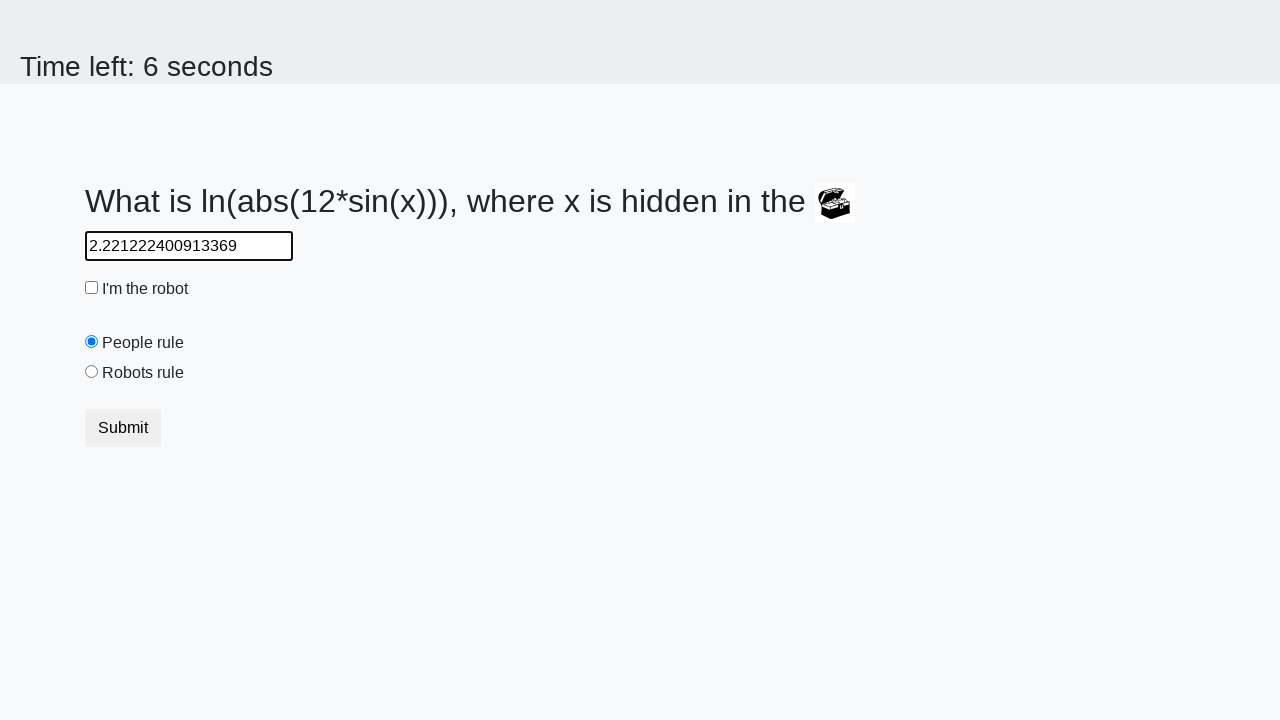

Checked the robot checkbox at (92, 288) on #robotCheckbox
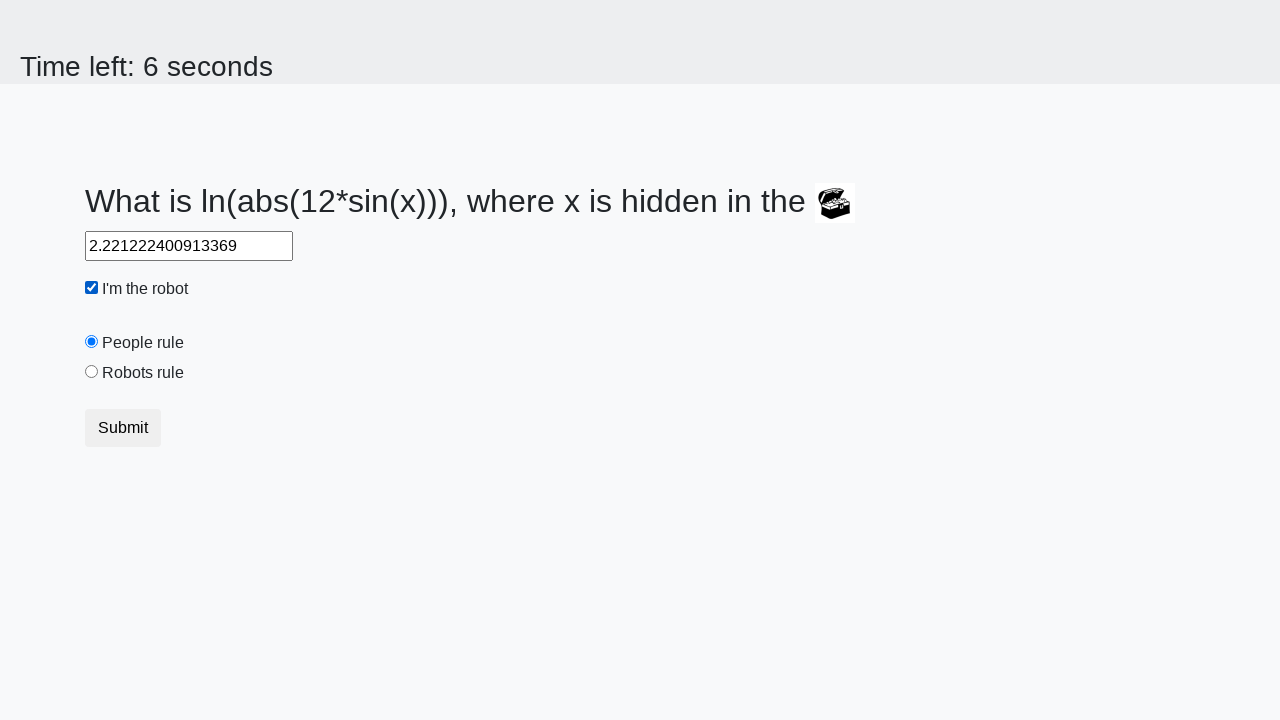

Checked the robots rule checkbox at (92, 372) on #robotsRule
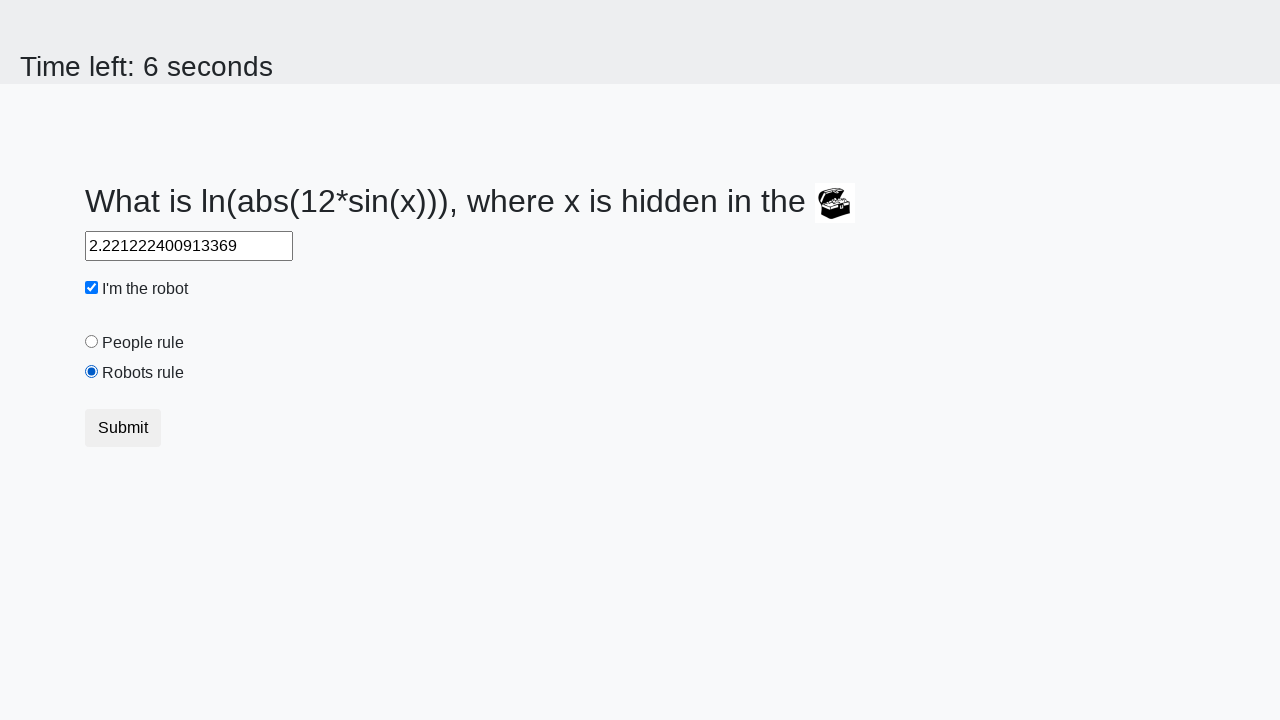

Submitted the form by clicking submit button at (123, 428) on button.btn
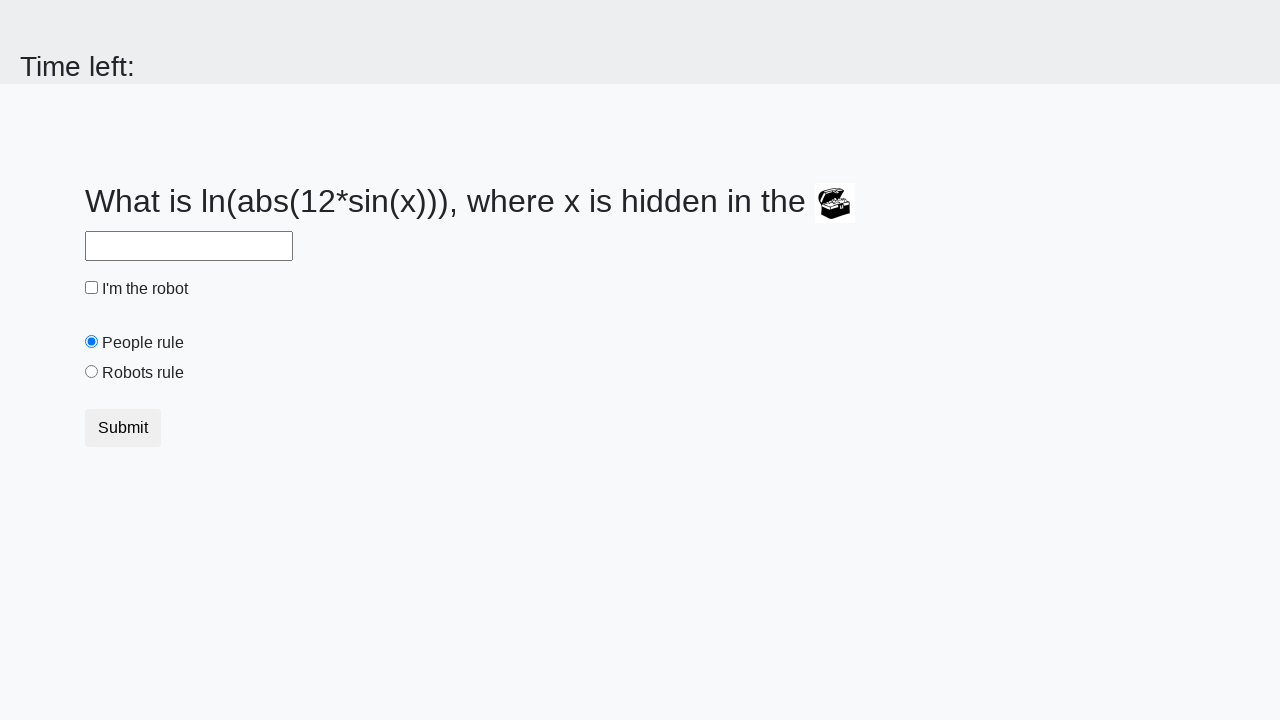

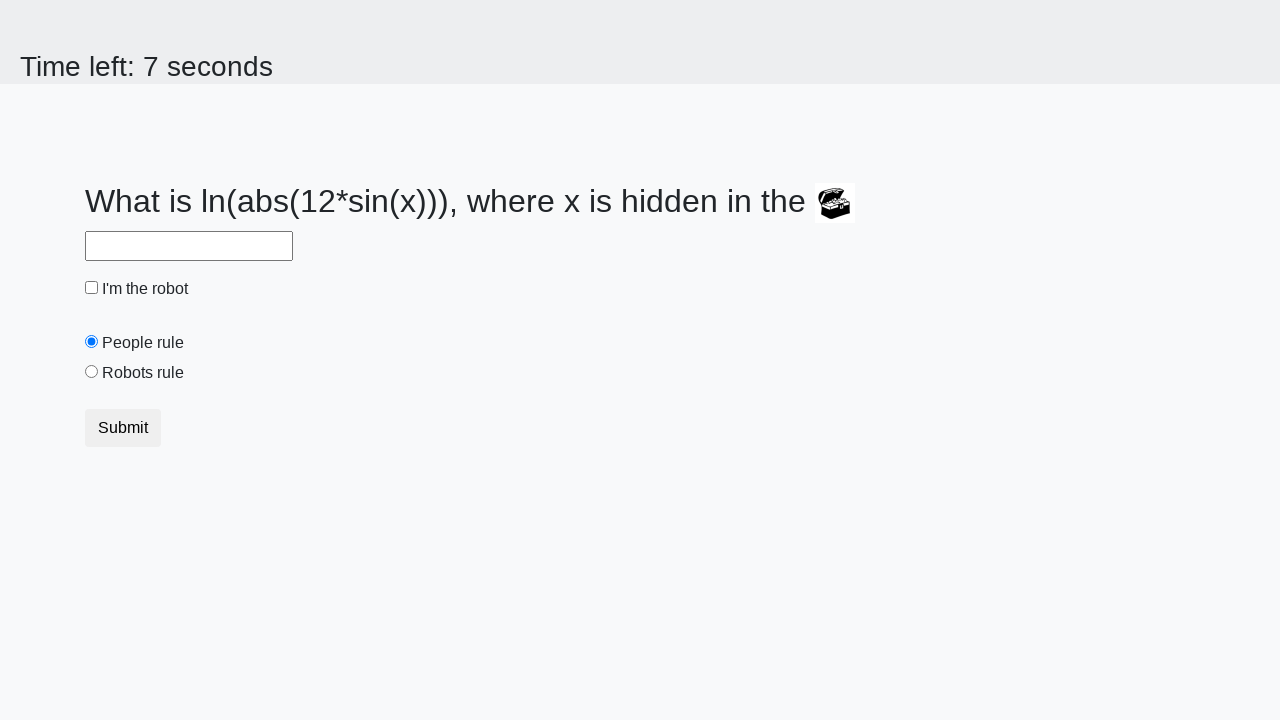